Tests the Training Support website by verifying the page title and clicking the "about" link to navigate to the About page, then verifying the new page title.

Starting URL: https://v1.training-support.net

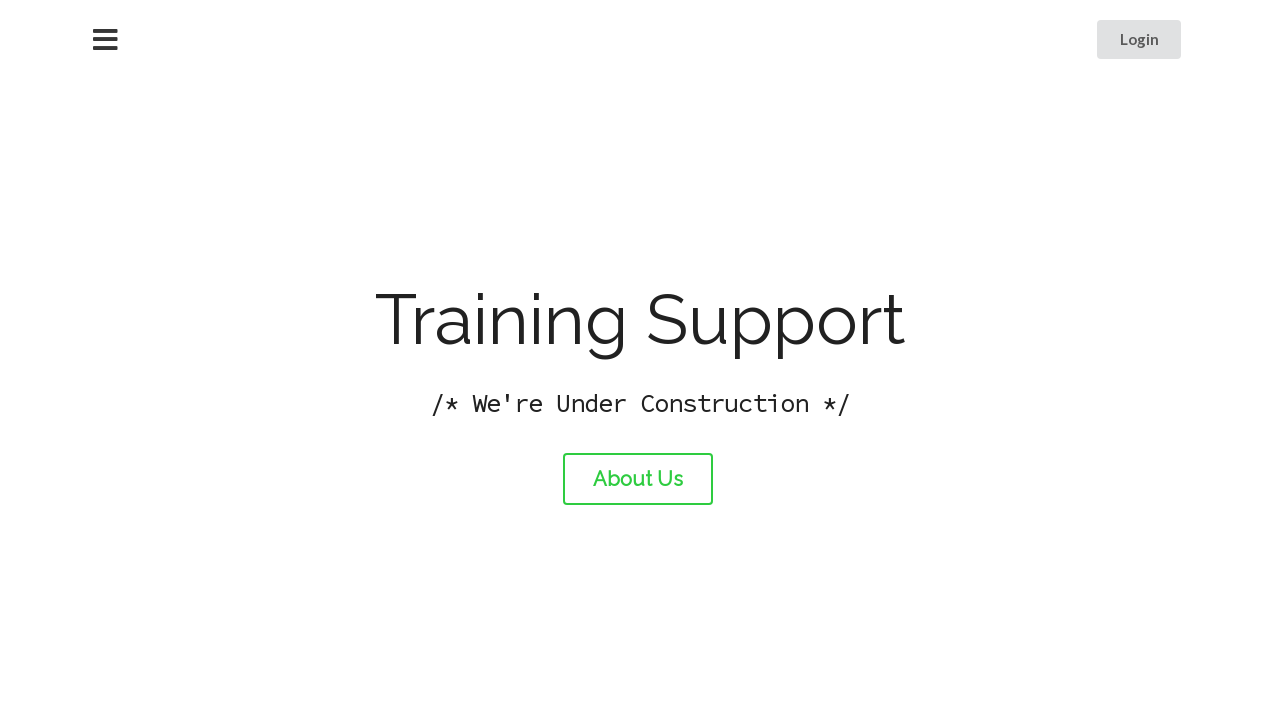

Verified initial page title is 'Training Support'
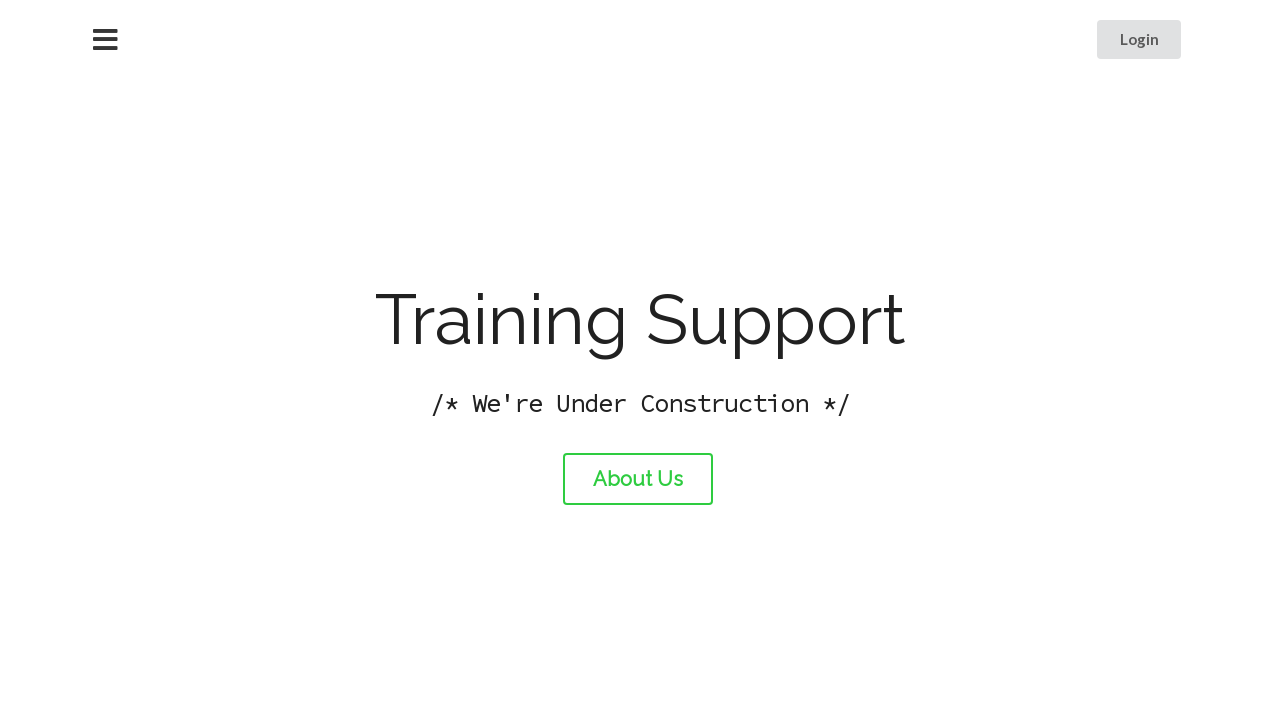

Clicked the 'about' link at (638, 479) on #about-link
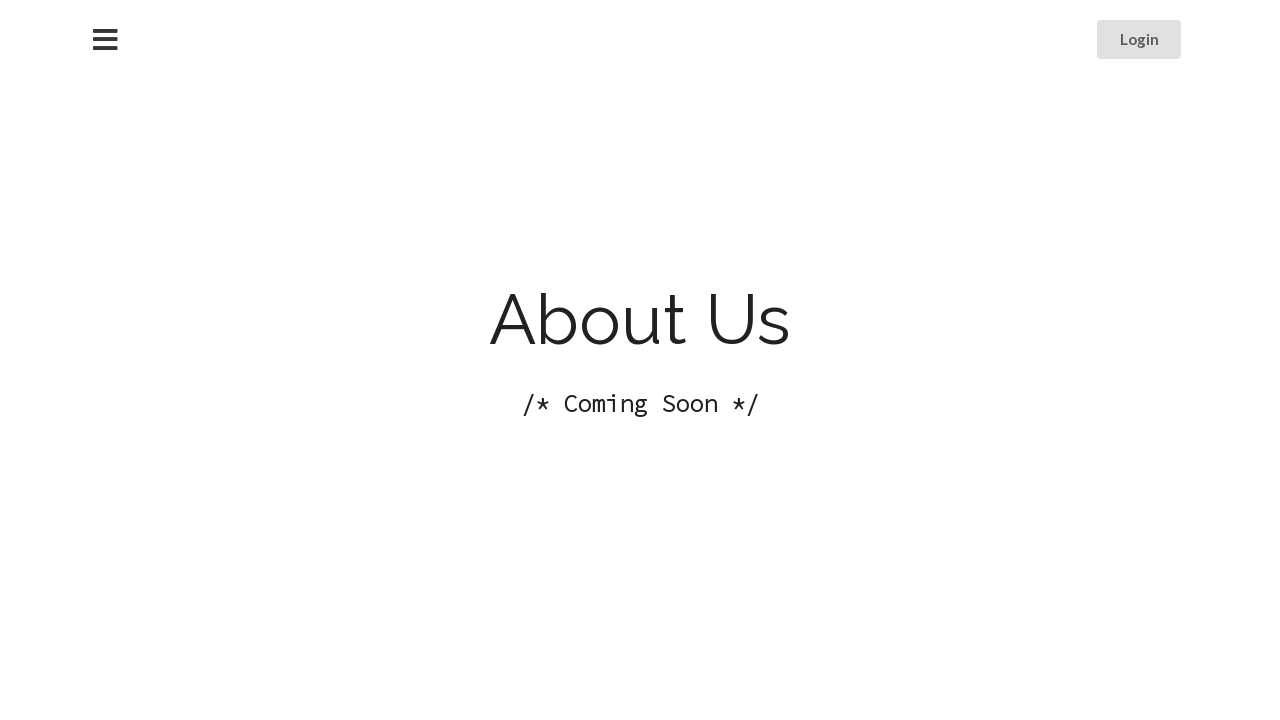

Waited for page to load after navigation
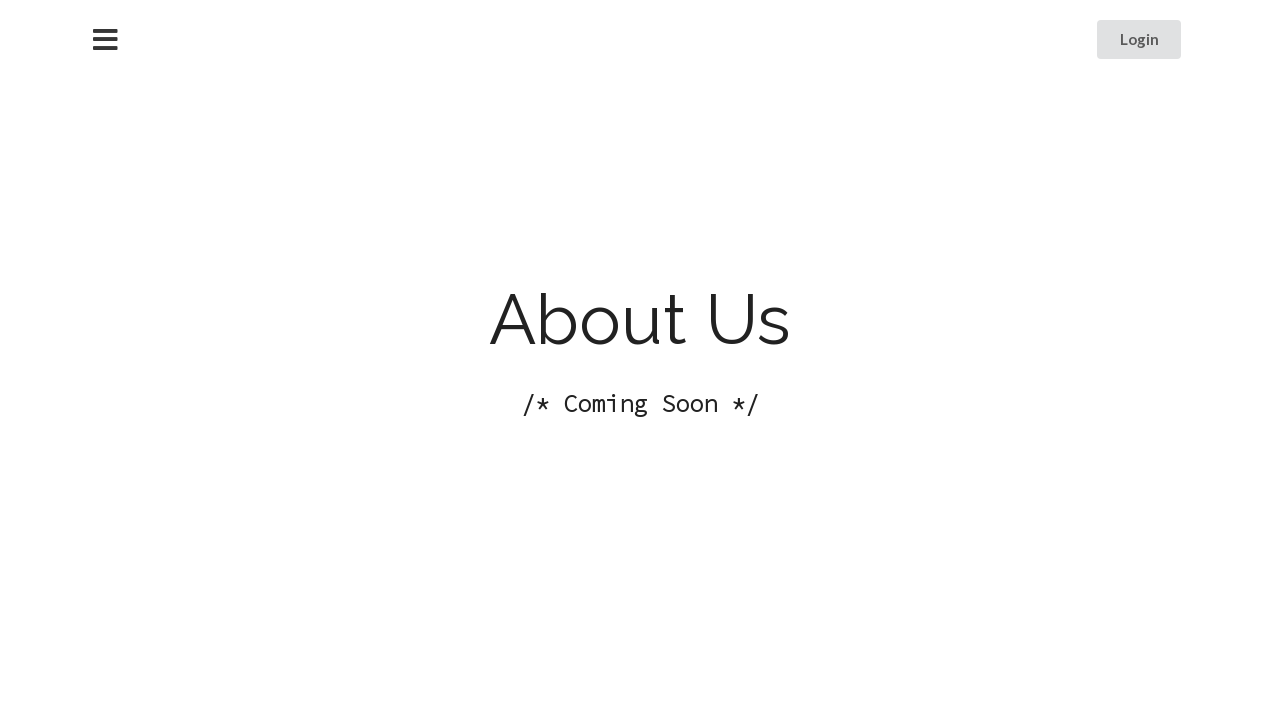

Verified new page title is 'About Training Support'
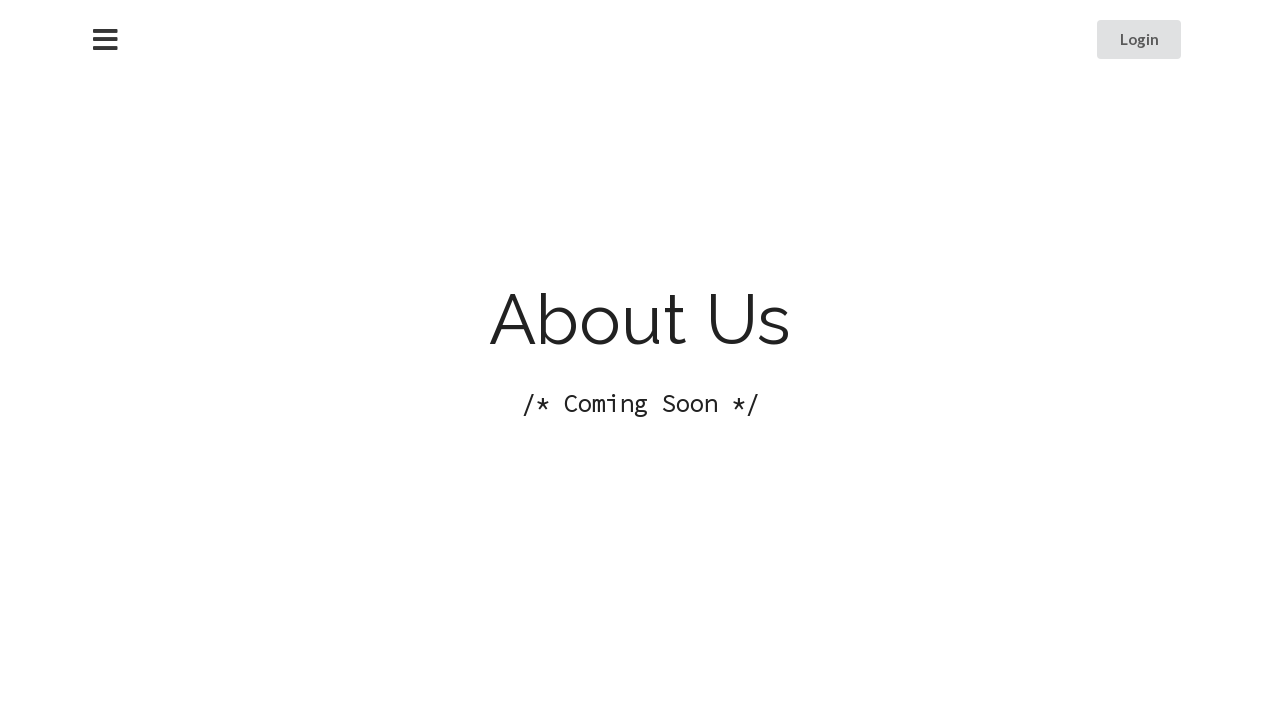

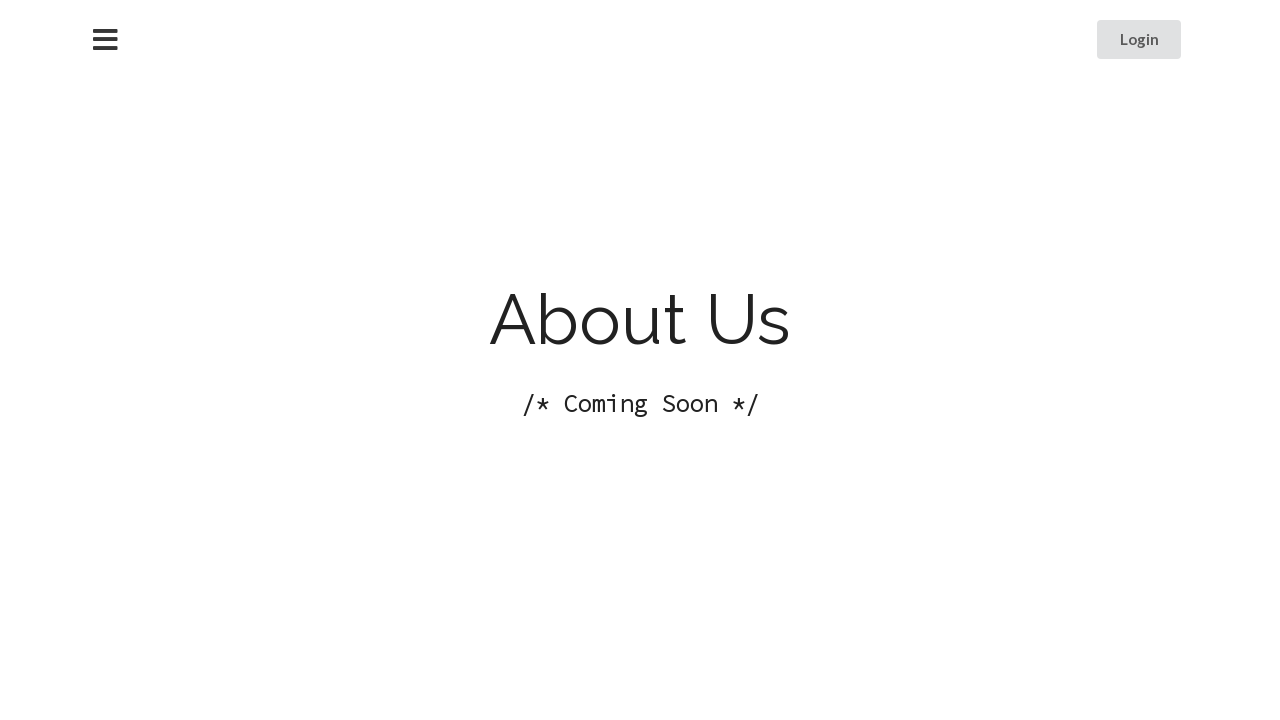